Tests calculator addition operation by entering 5 and 10, selecting sum operation, and verifying the result is 15

Starting URL: https://calculatorhtml.onrender.com/

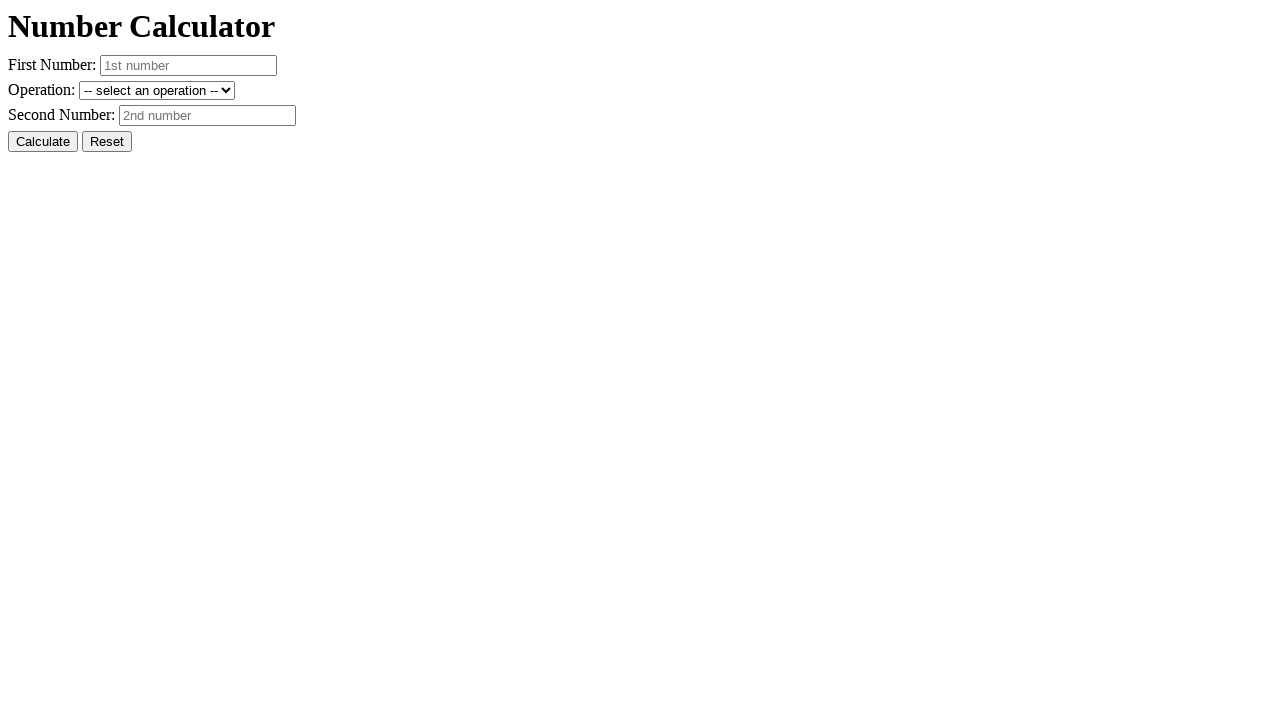

Clicked Reset button to clear previous state at (107, 142) on #resetButton
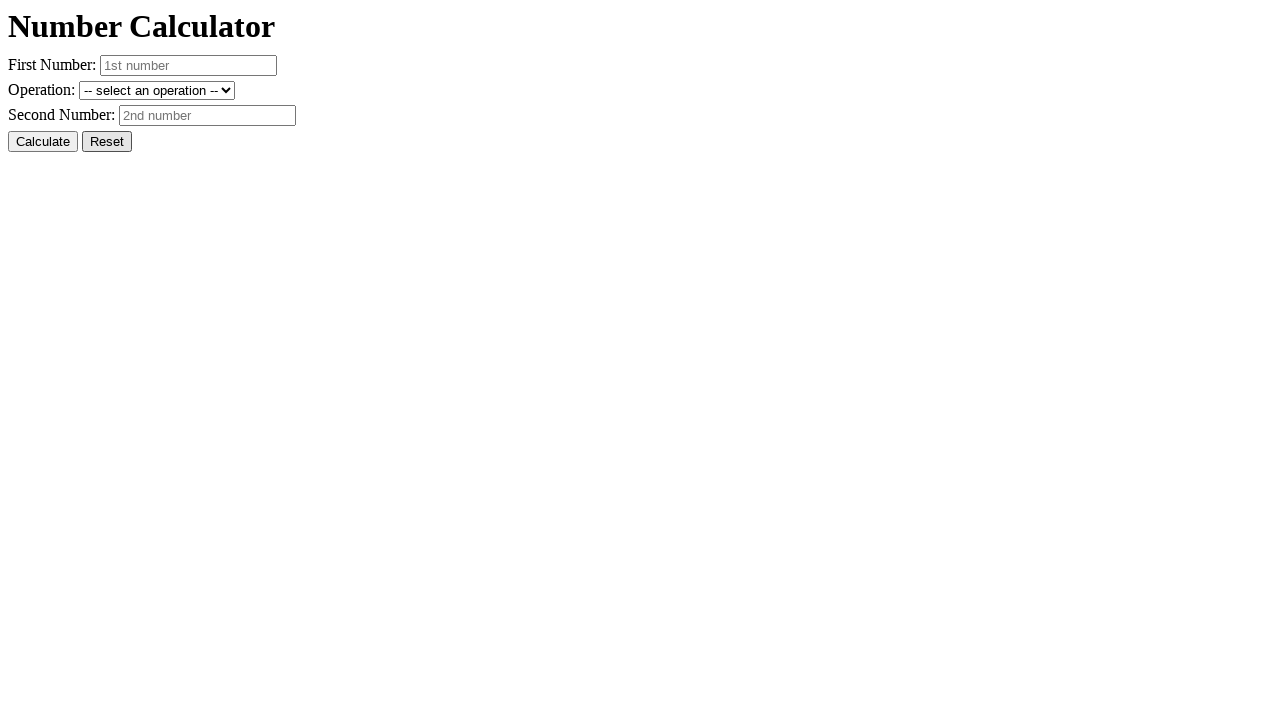

Entered first number: 5 on #number1
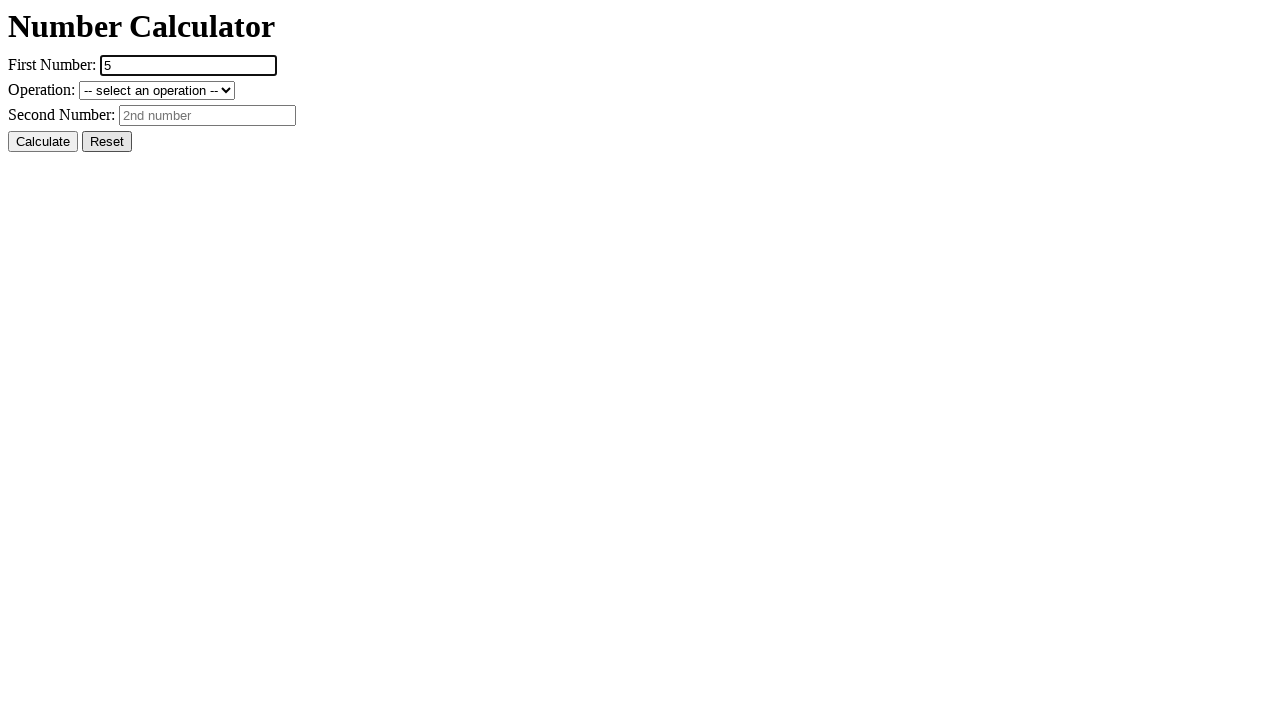

Entered second number: 10 on #number2
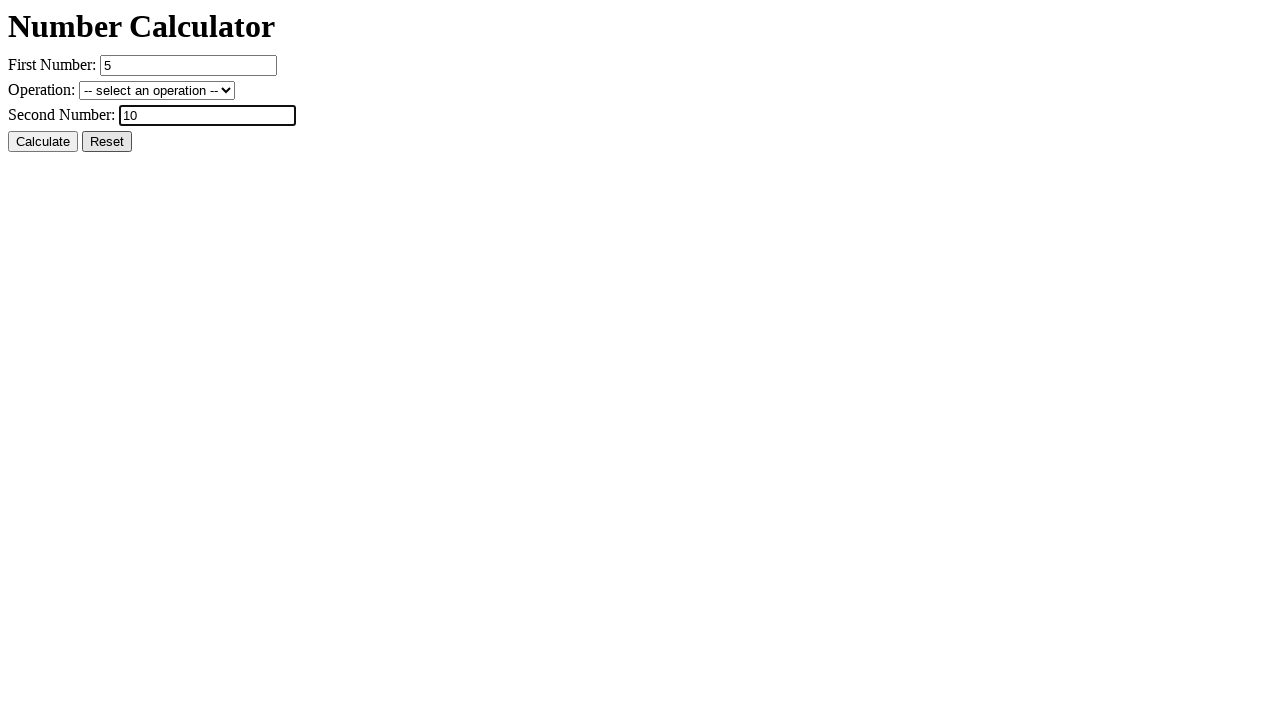

Selected addition operation (+ sum) from dropdown on #operation
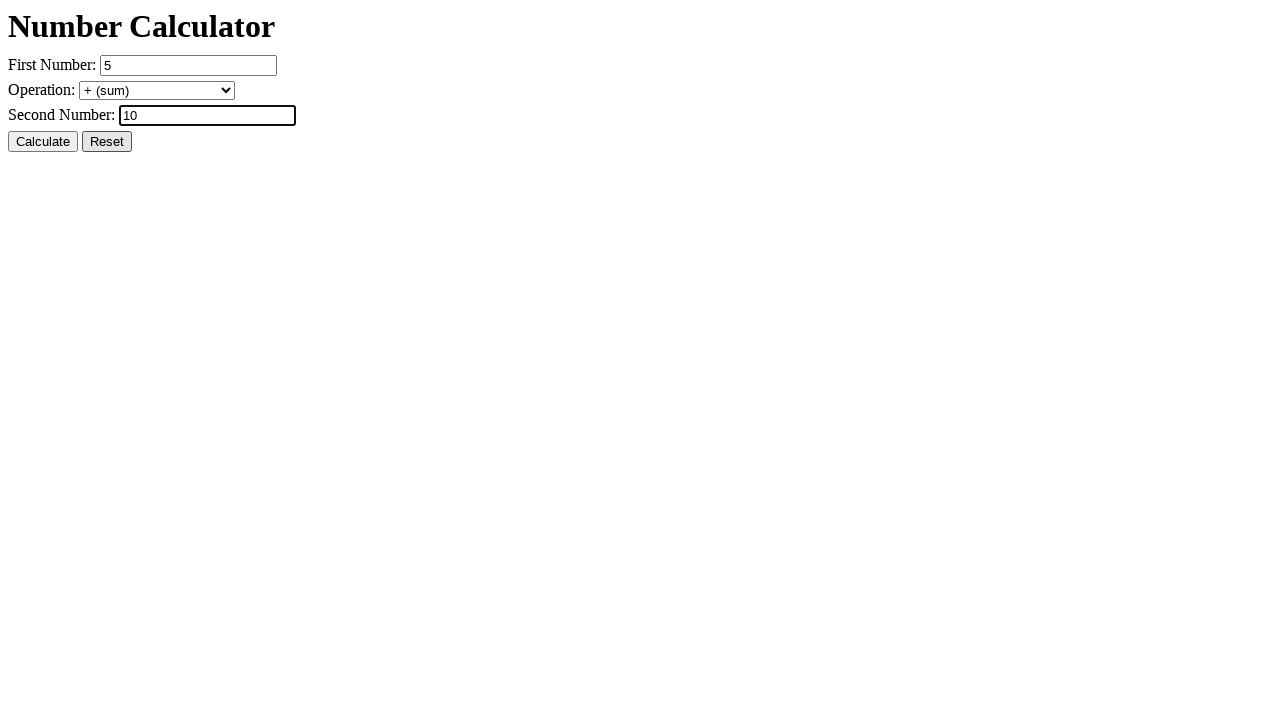

Clicked Calculate button to perform addition at (43, 142) on #calcButton
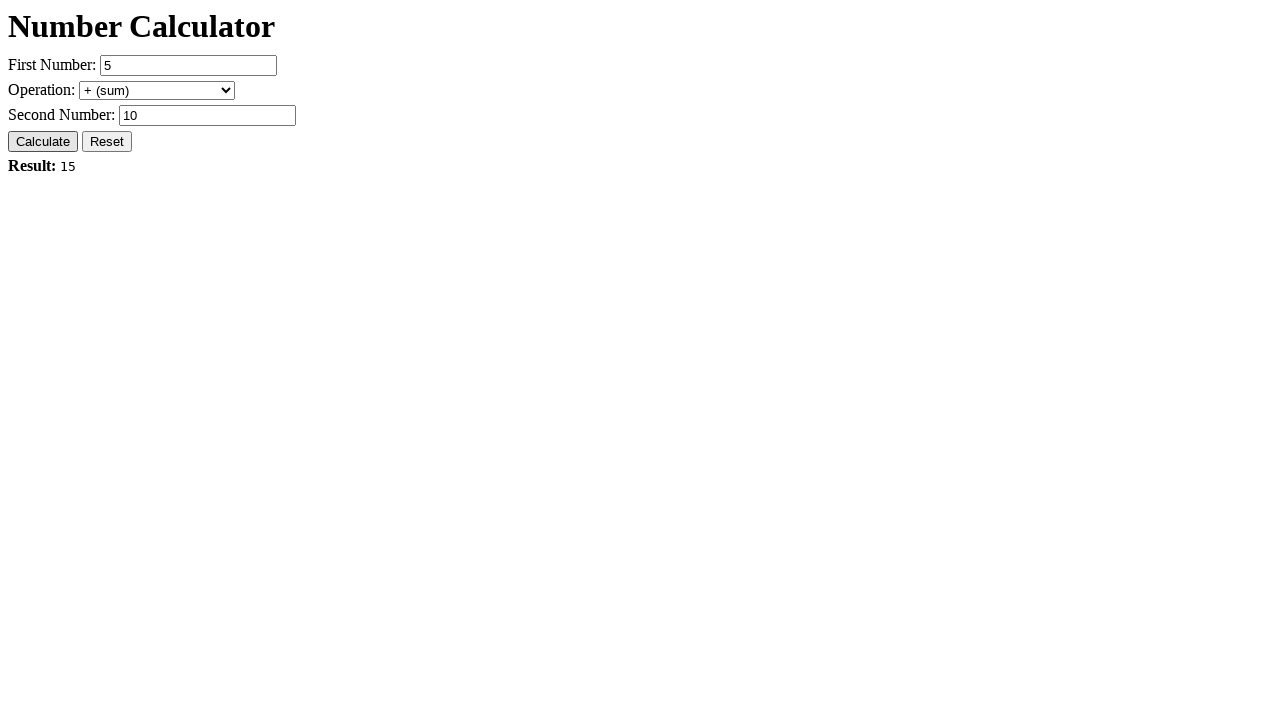

Result element loaded and displayed
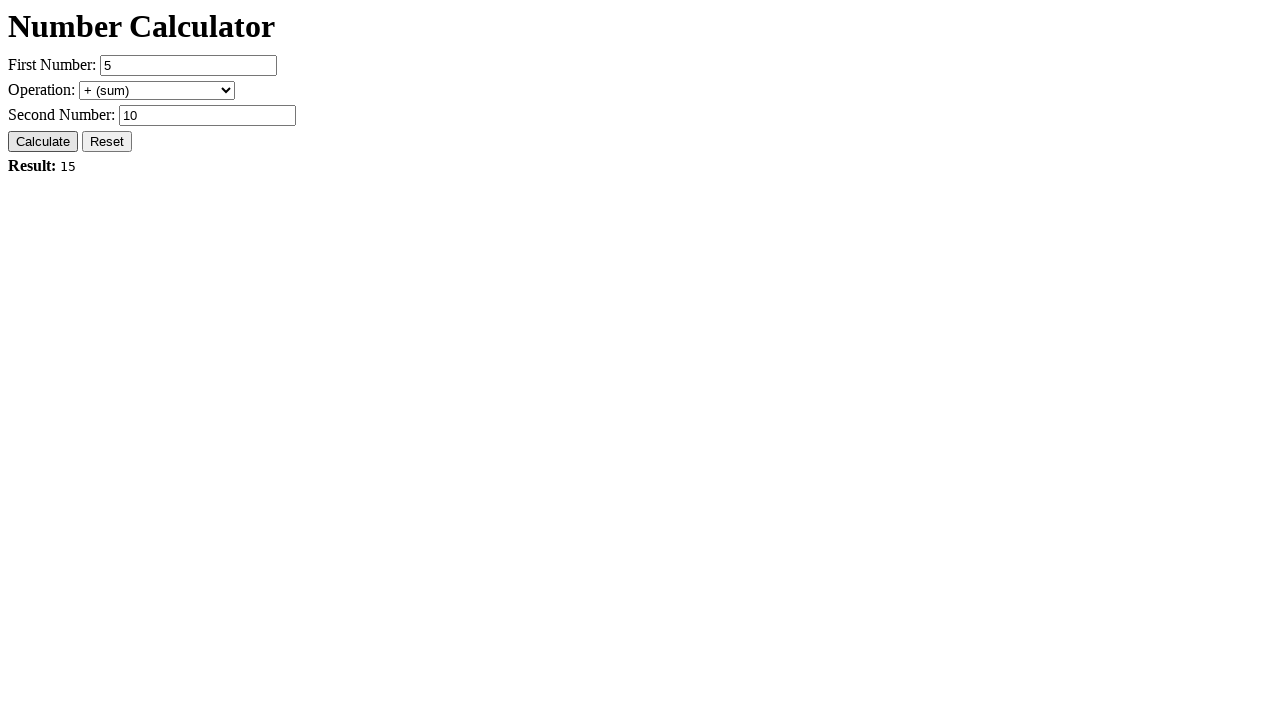

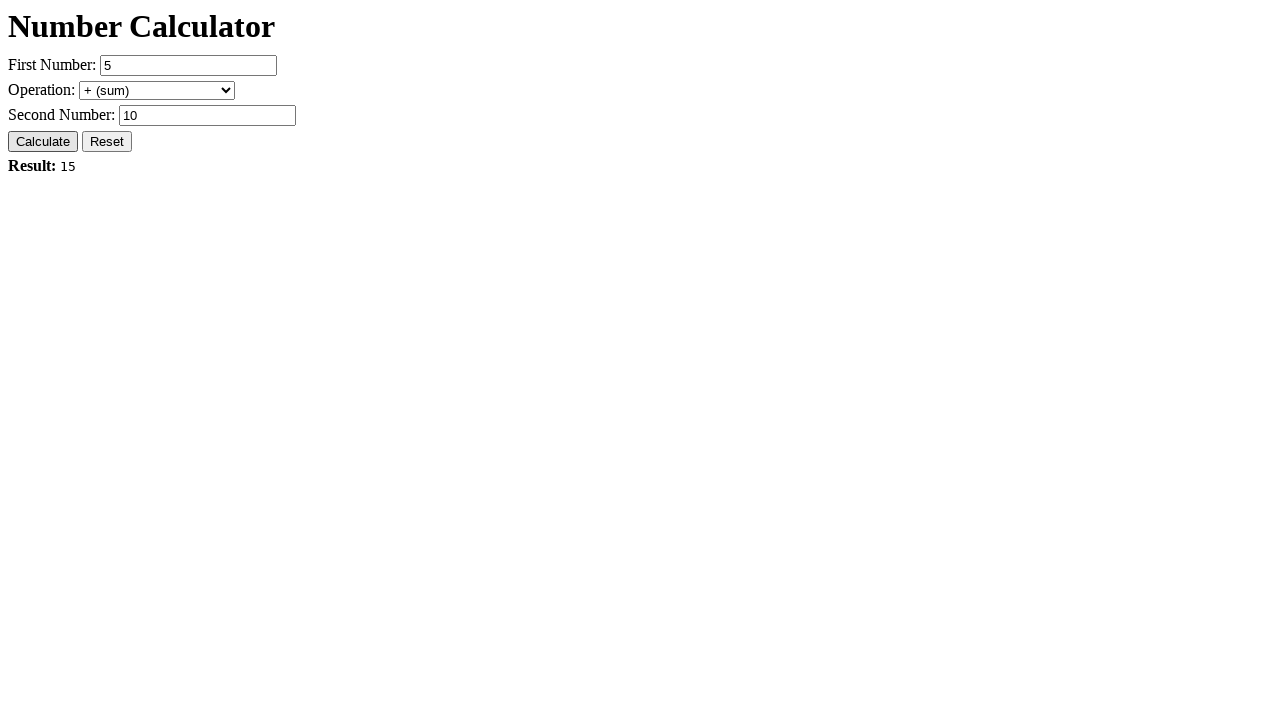